Tests JavaScript alert handling by clicking a button that triggers an alert, accepting the alert, and verifying the result message is displayed correctly.

Starting URL: https://the-internet.herokuapp.com/javascript_alerts

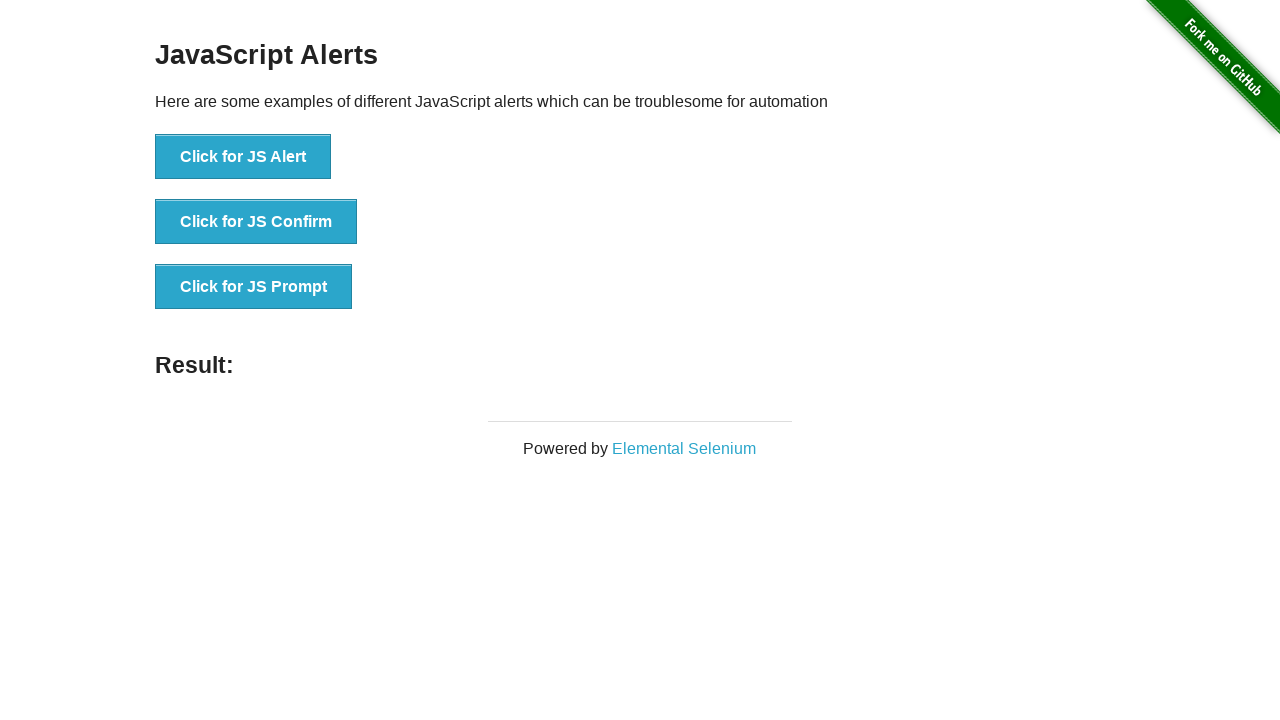

Set up dialog handler to accept alerts
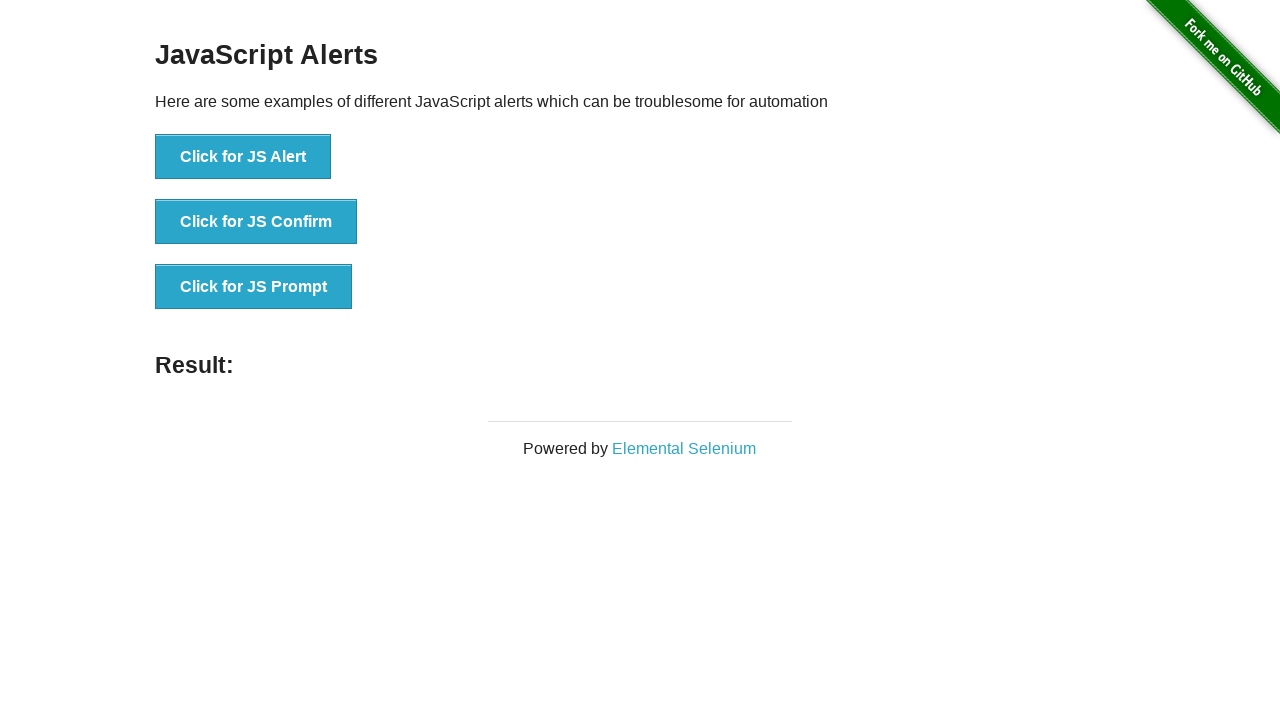

Clicked the JS Alert button at (243, 157) on xpath=//button[text()='Click for JS Alert']
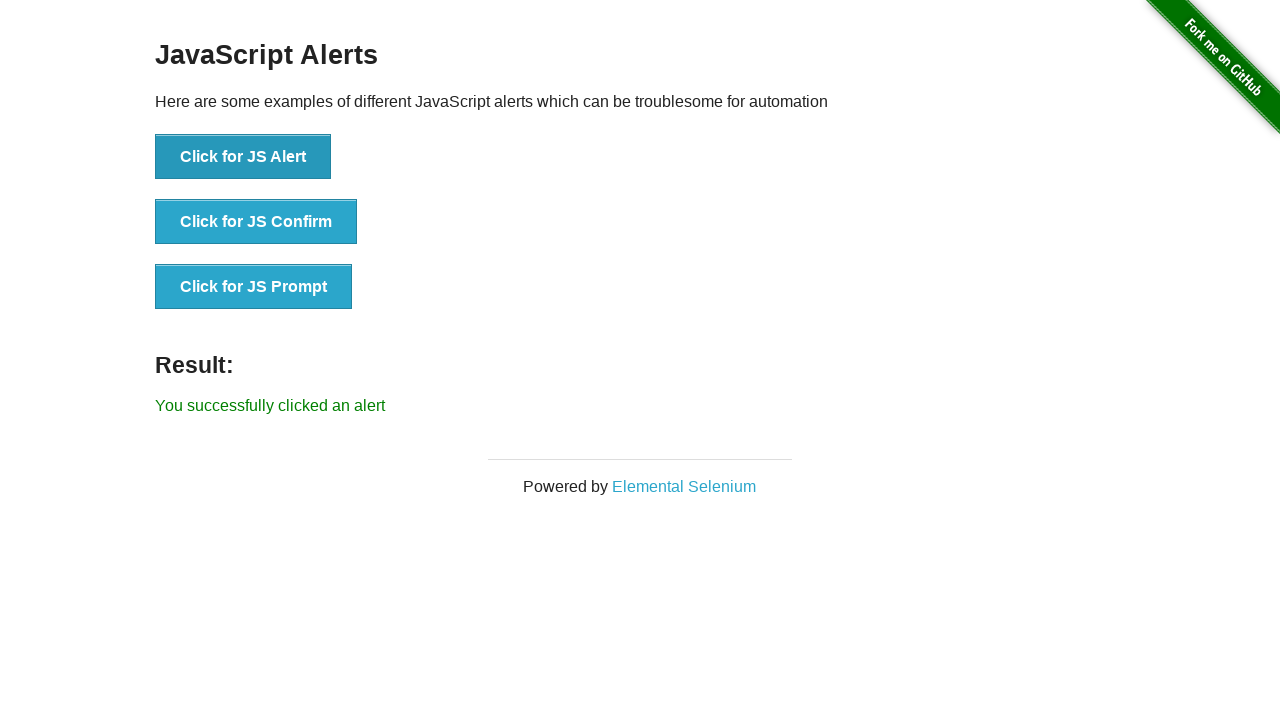

Result message element loaded
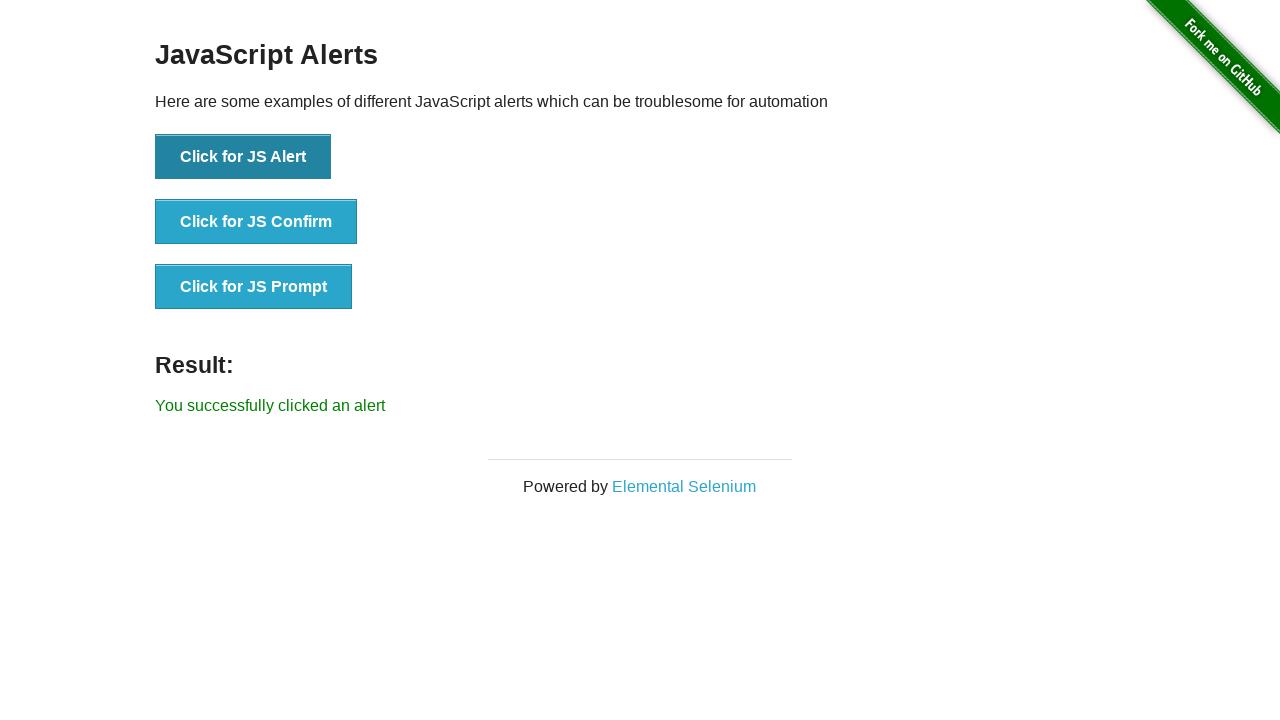

Retrieved result text: 'You successfully clicked an alert'
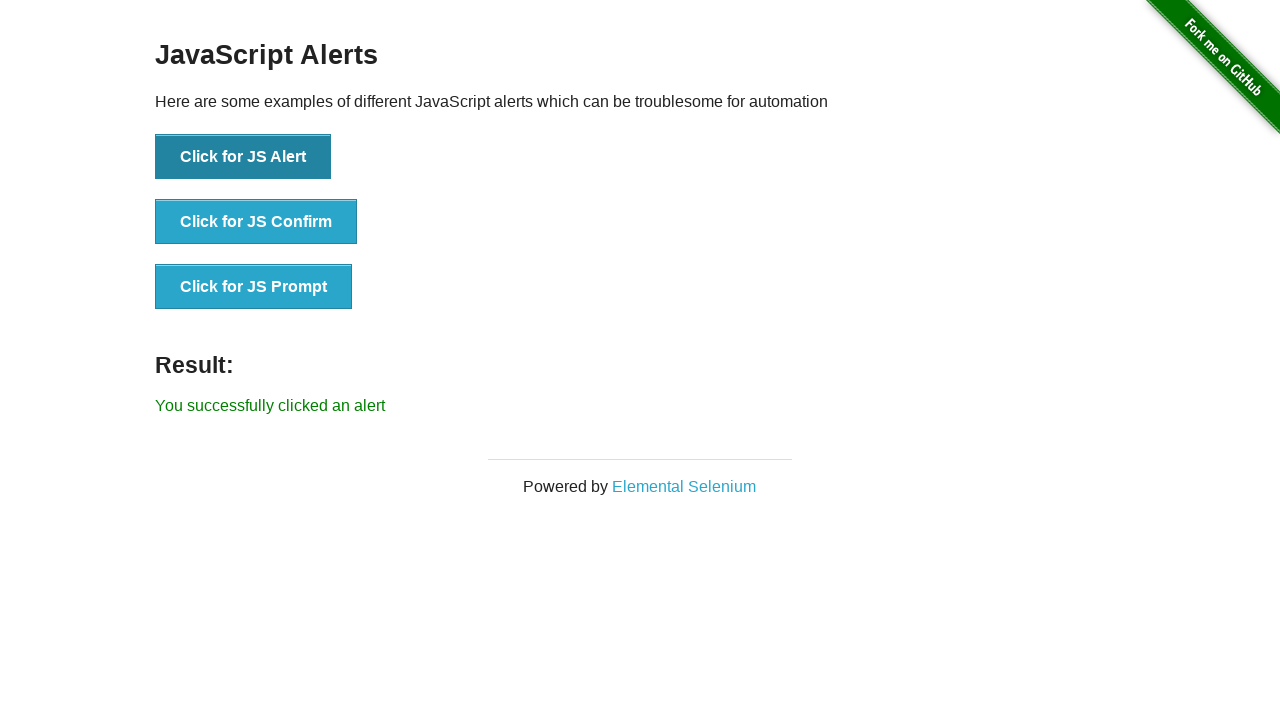

Verified result text matches expected value
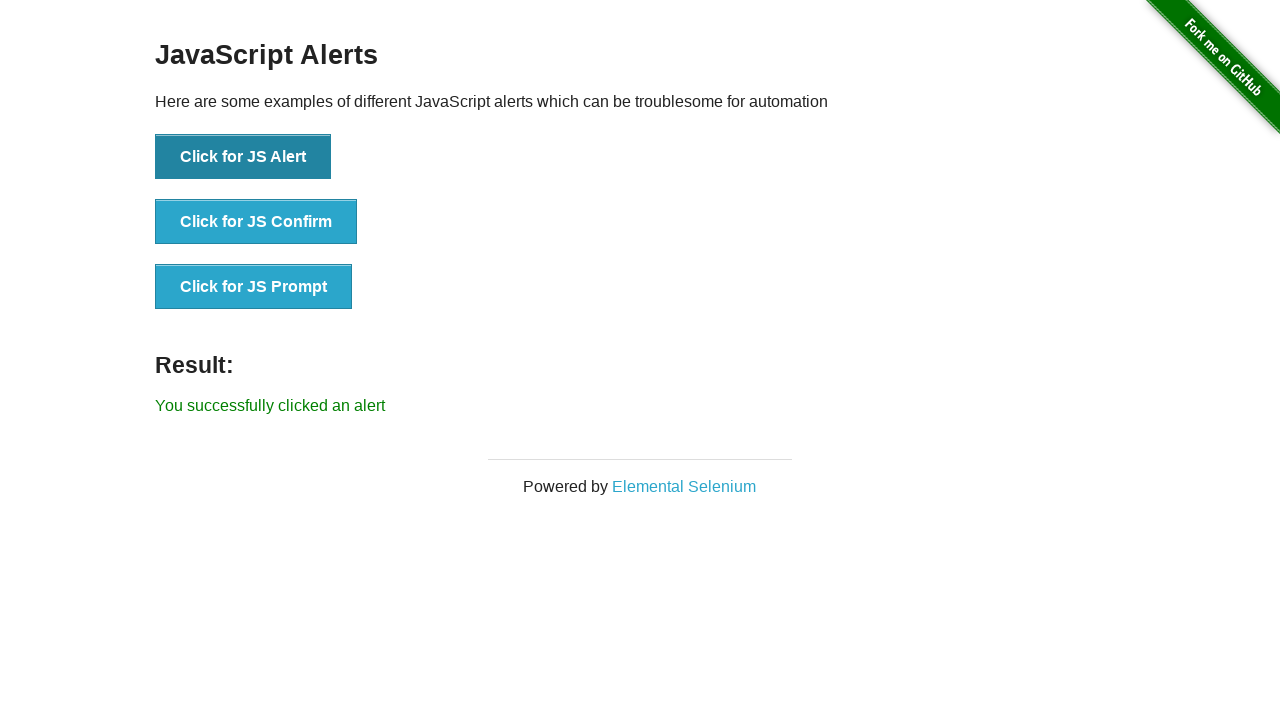

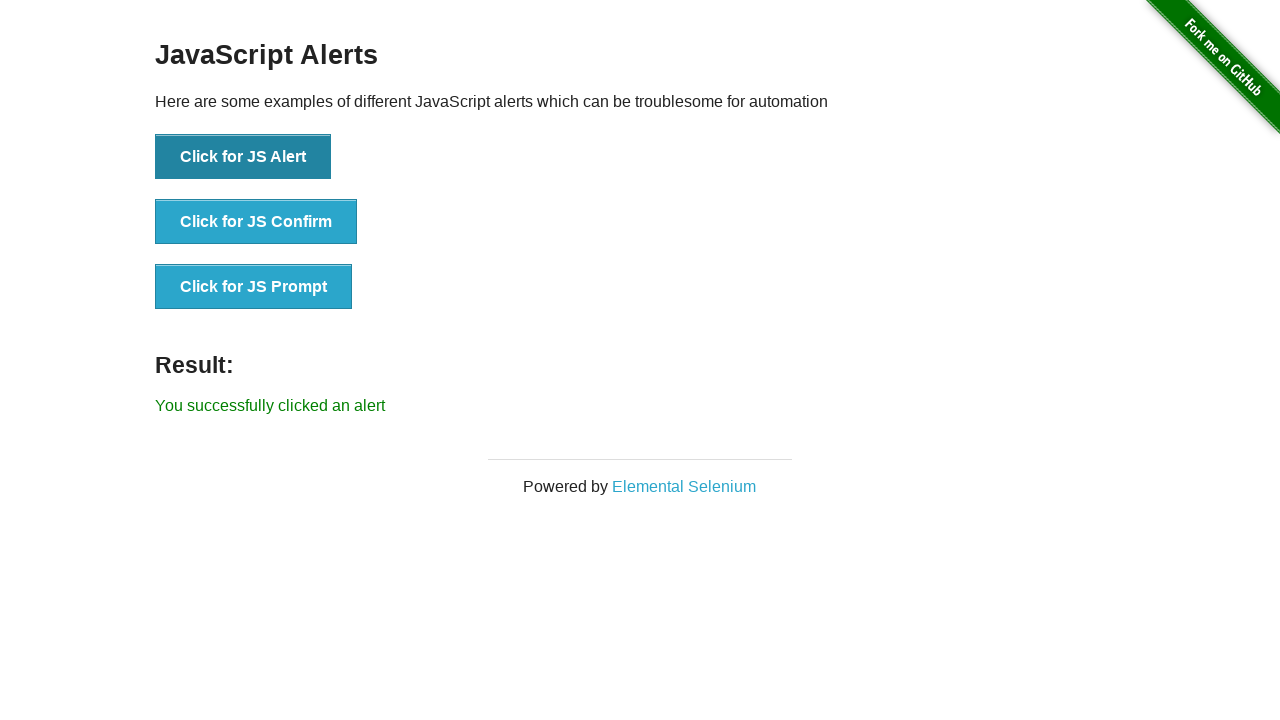